Solves a math captcha by extracting a value, calculating its result using a logarithmic formula, and submitting the answer along with checkbox and radio button selections

Starting URL: https://suninjuly.github.io/math.html

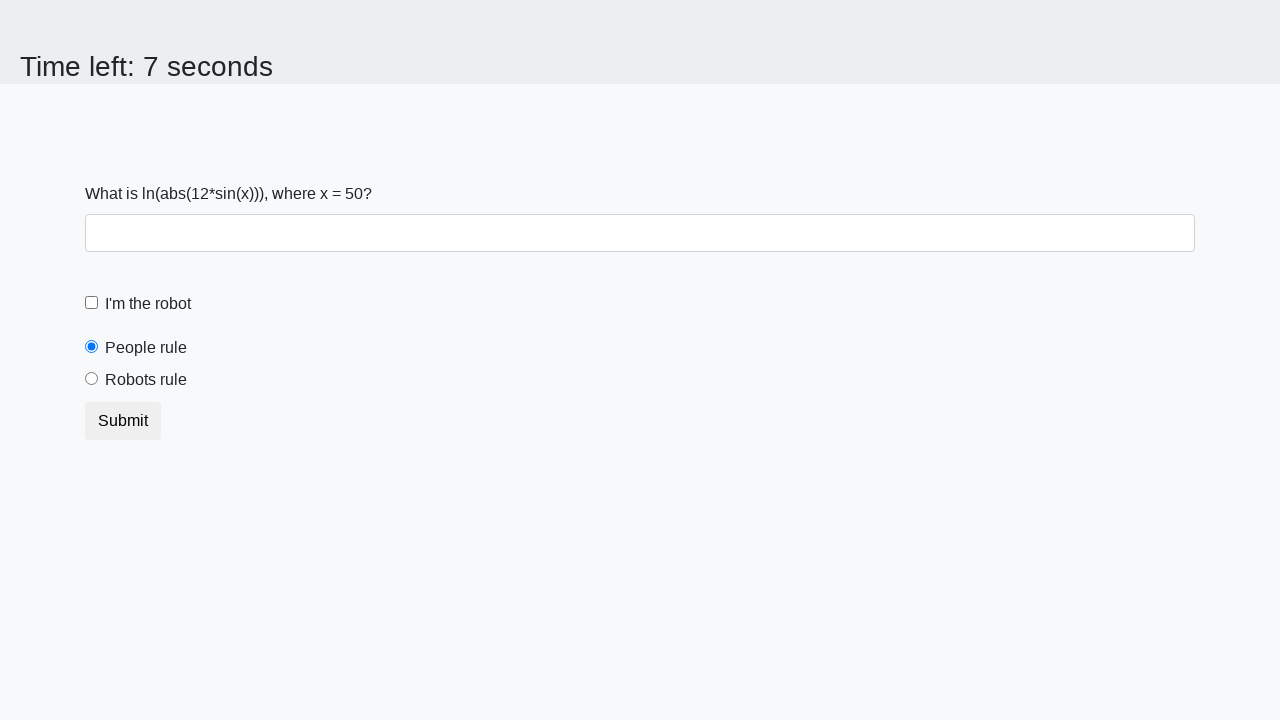

Located the input value element on the page
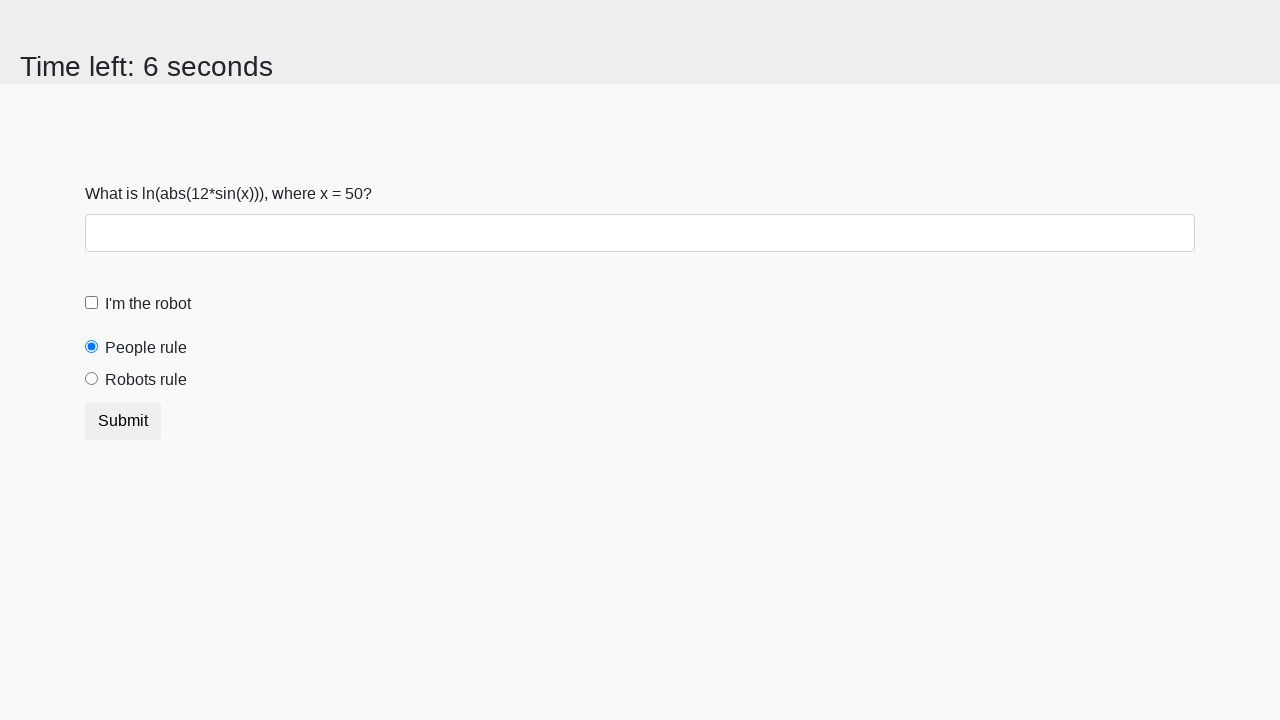

Extracted the x value from the captcha
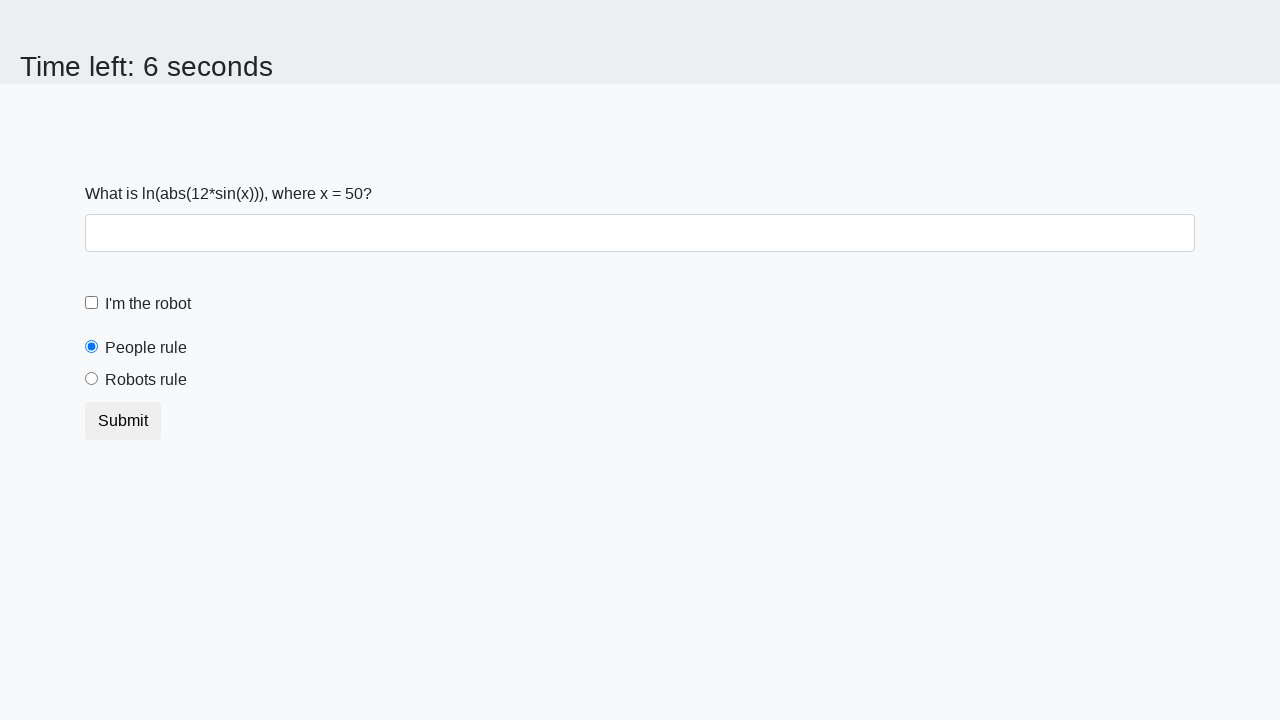

Calculated the result using logarithmic formula: y = 1.1469255913626222
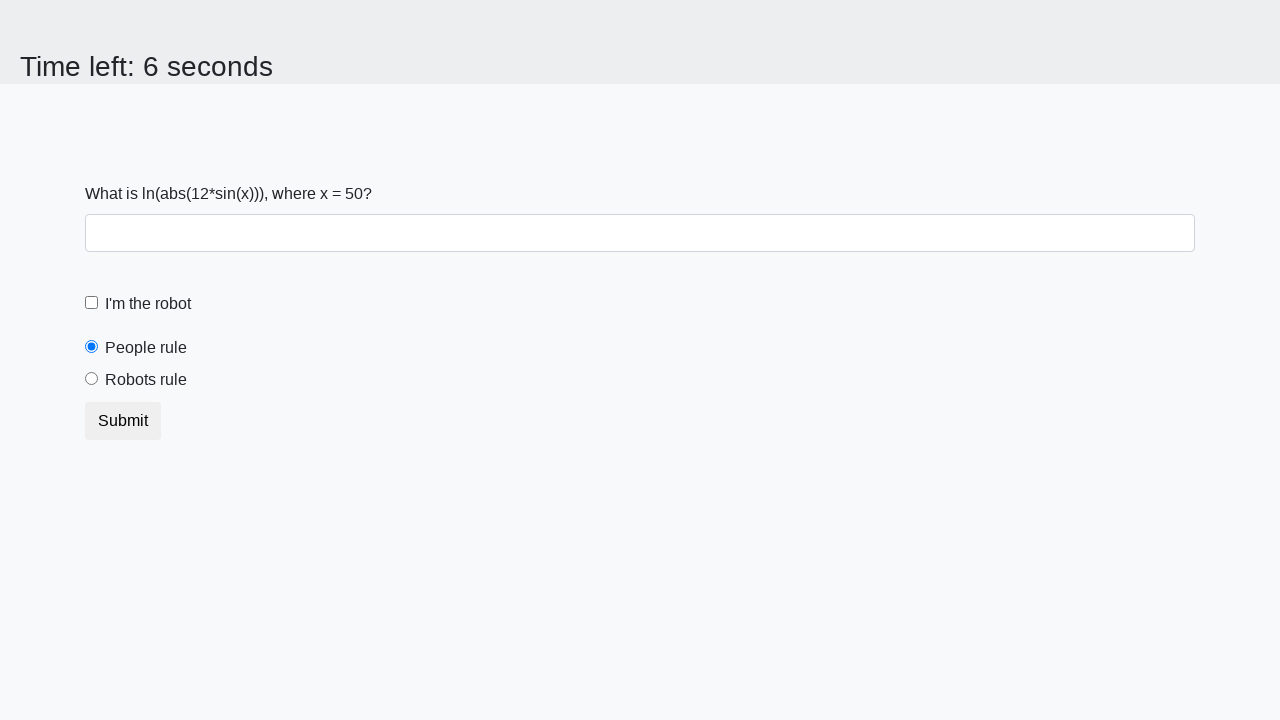

Filled answer field with calculated value: 1.1469255913626222 on input#answer
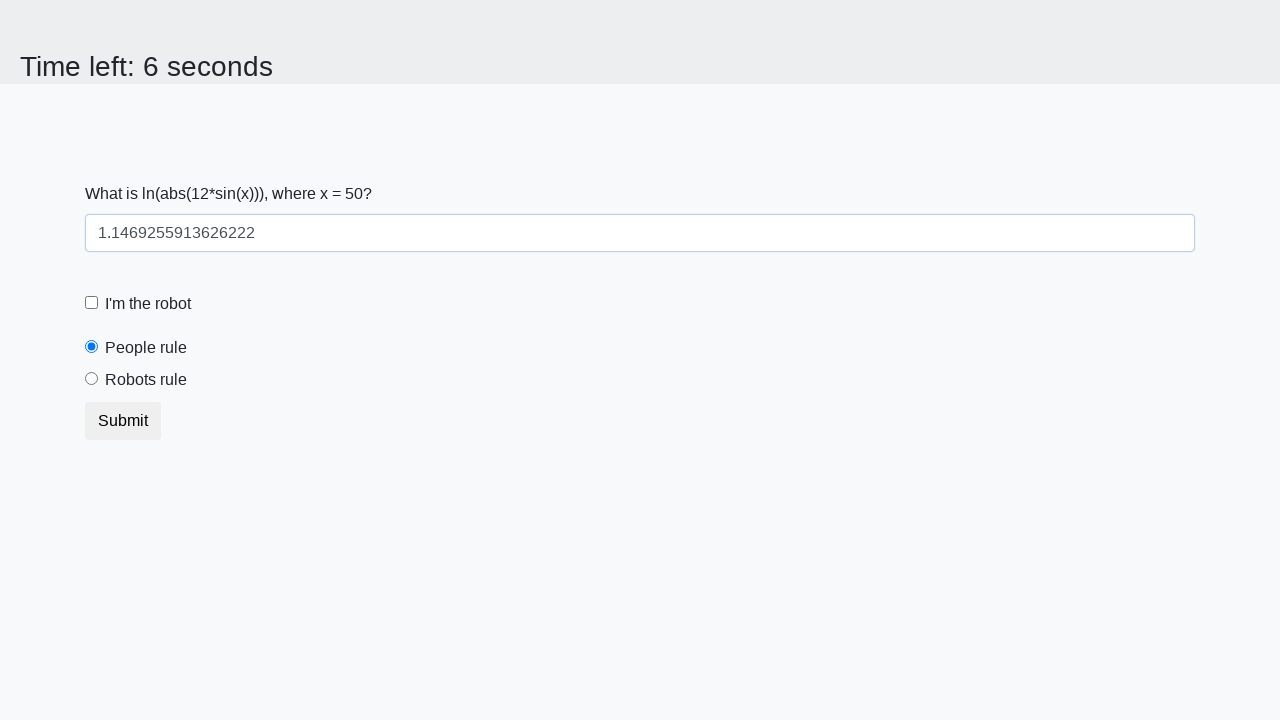

Checked the checkbox at (92, 303) on [type=checkbox]
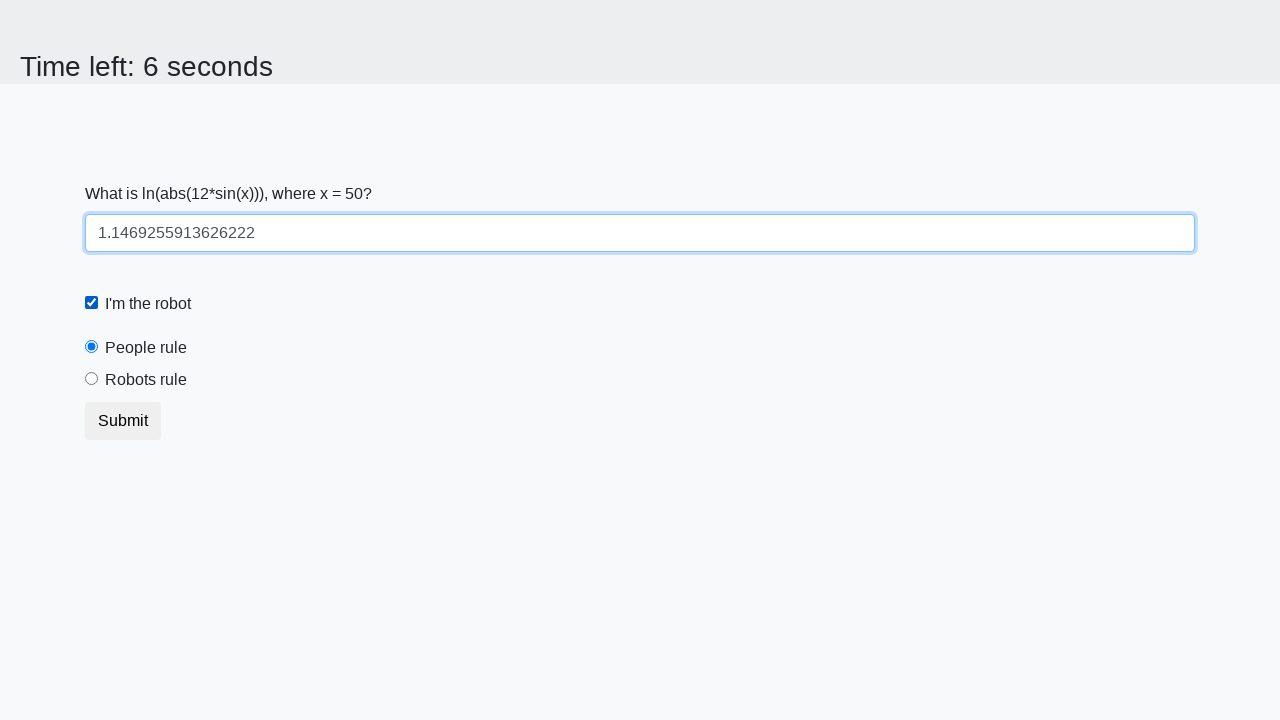

Selected the 'Robots rule' radio button at (92, 379) on #robotsRule
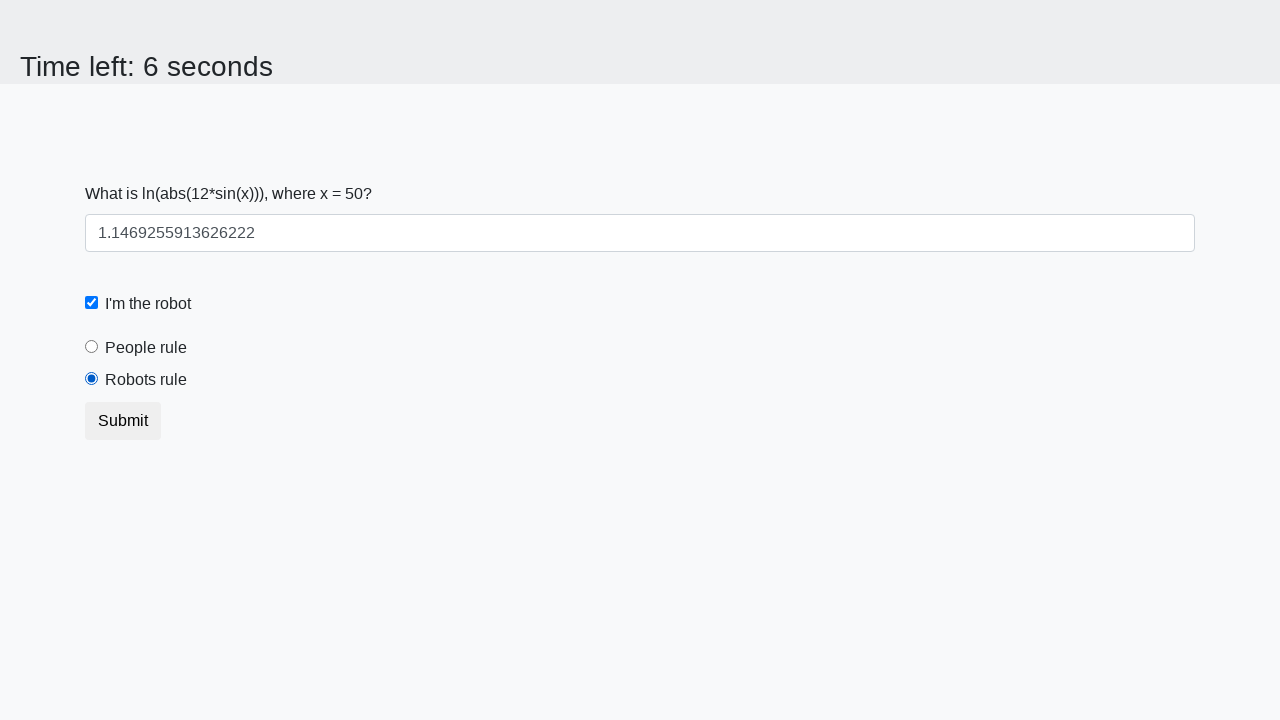

Clicked the submit button to complete the captcha at (123, 421) on button.btn.btn-default
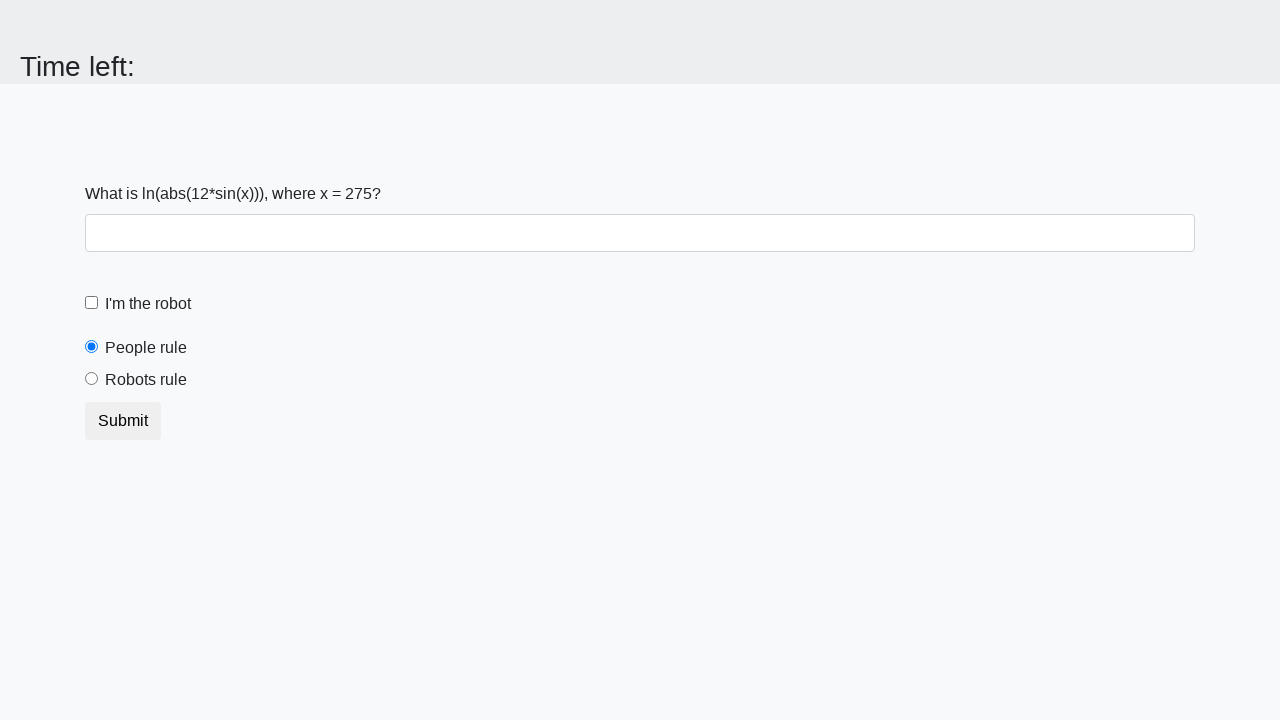

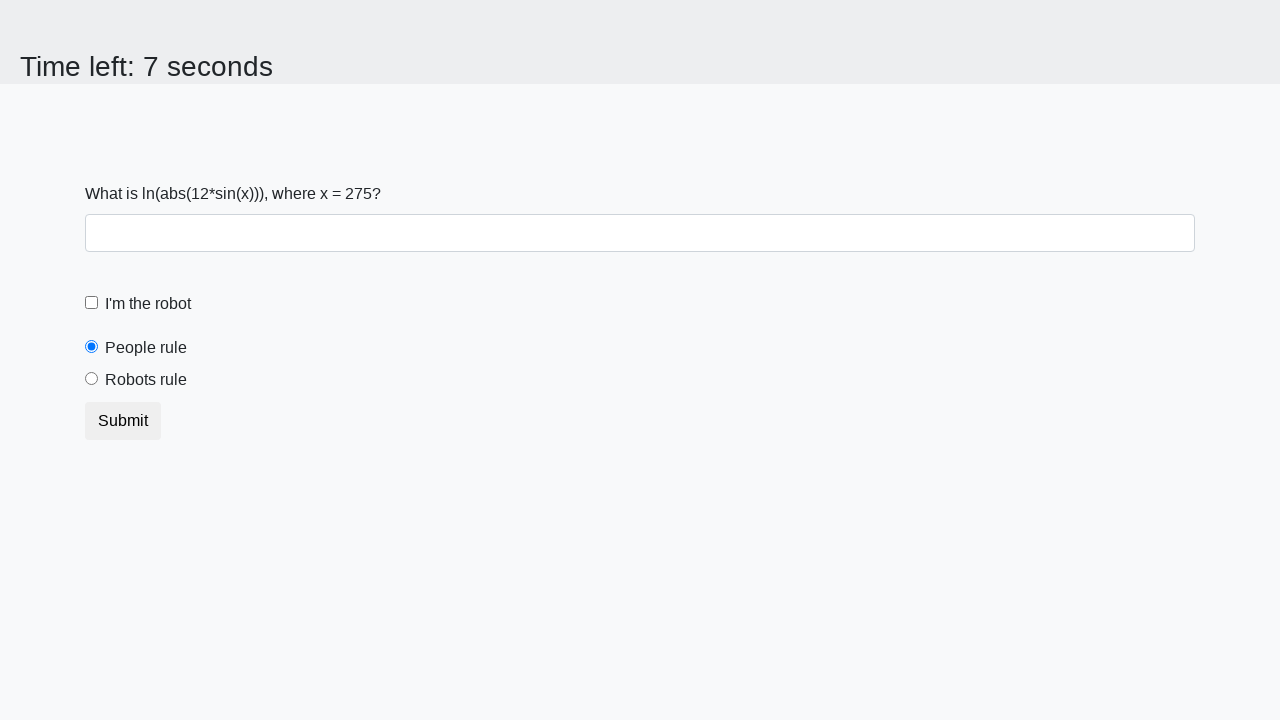